Tests browser window handling by clicking a link that opens a new window, switching to the child window to read its heading, then switching back to the parent window to read its heading.

Starting URL: https://the-internet.herokuapp.com/windows

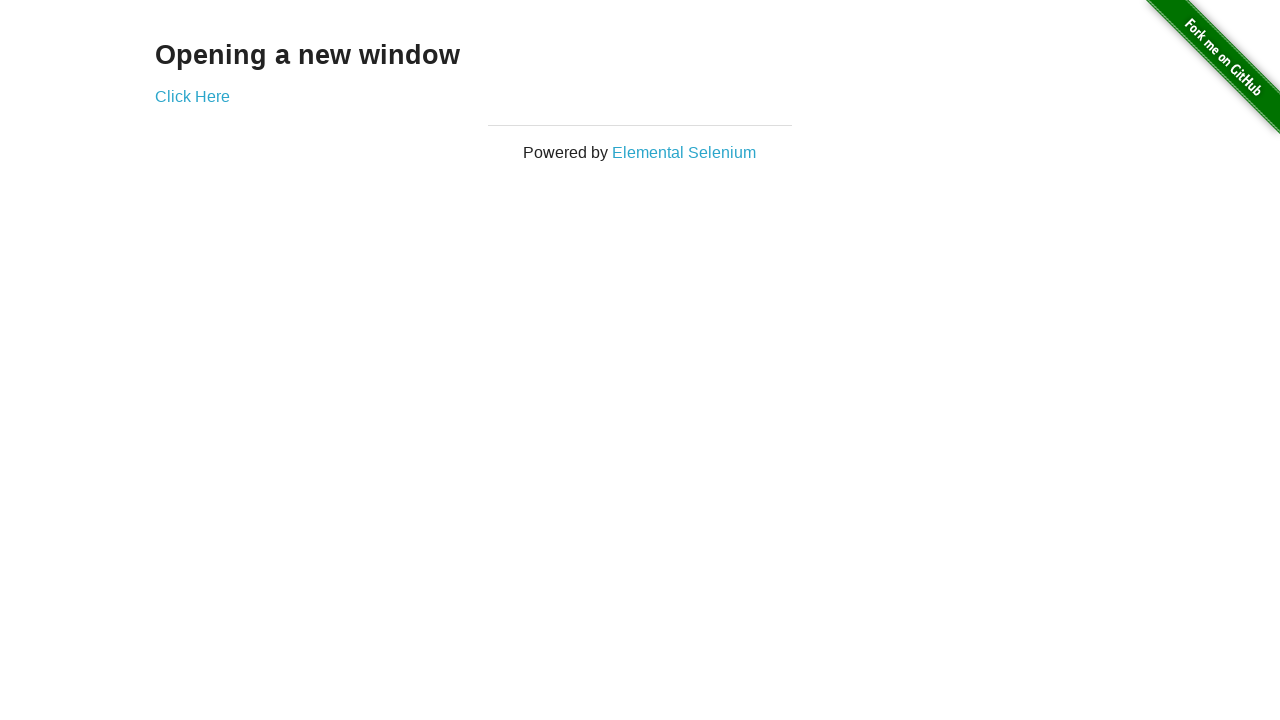

Clicked 'Click Here' link to open new window at (192, 96) on xpath=//a[contains(text(),'Click Here')]
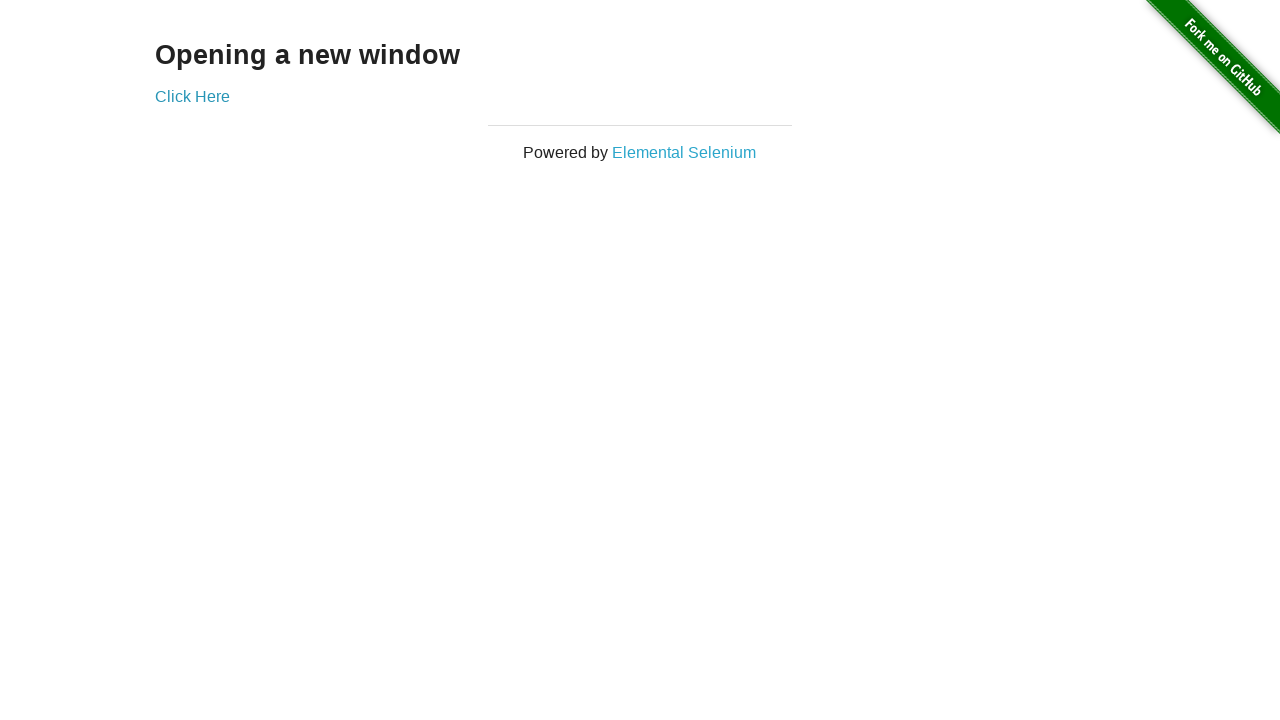

New window opened and captured
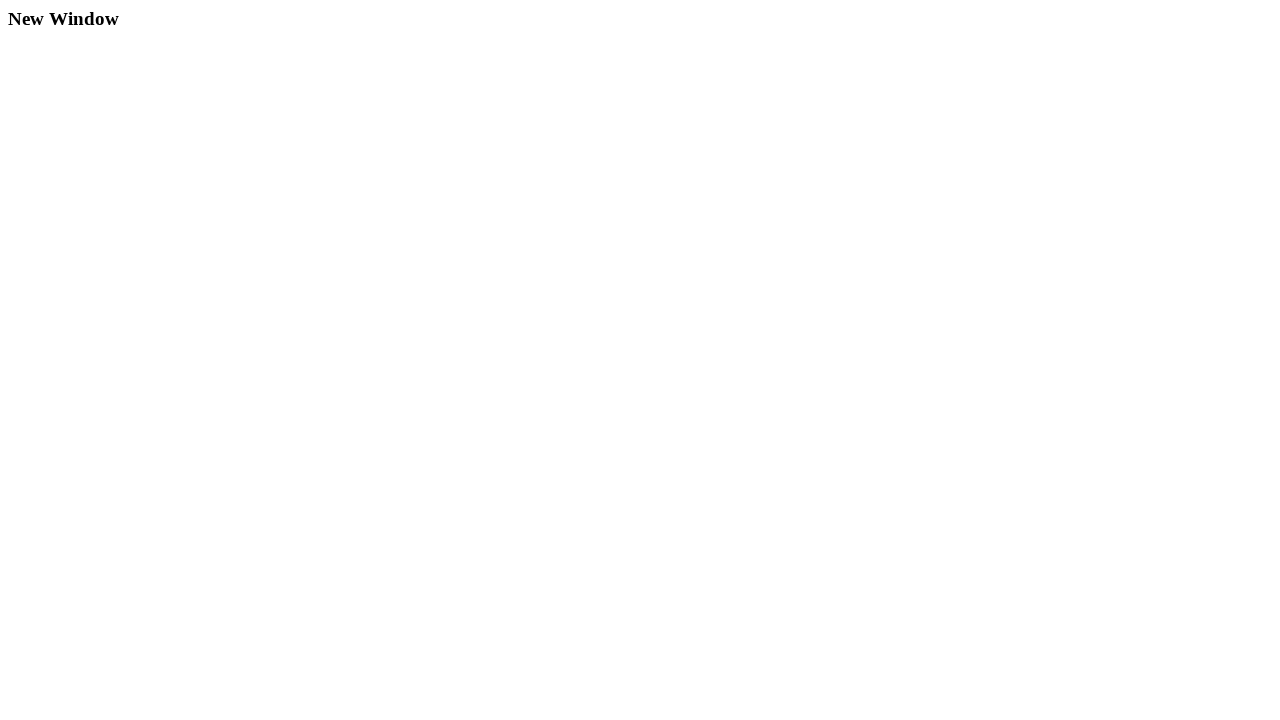

Child window finished loading
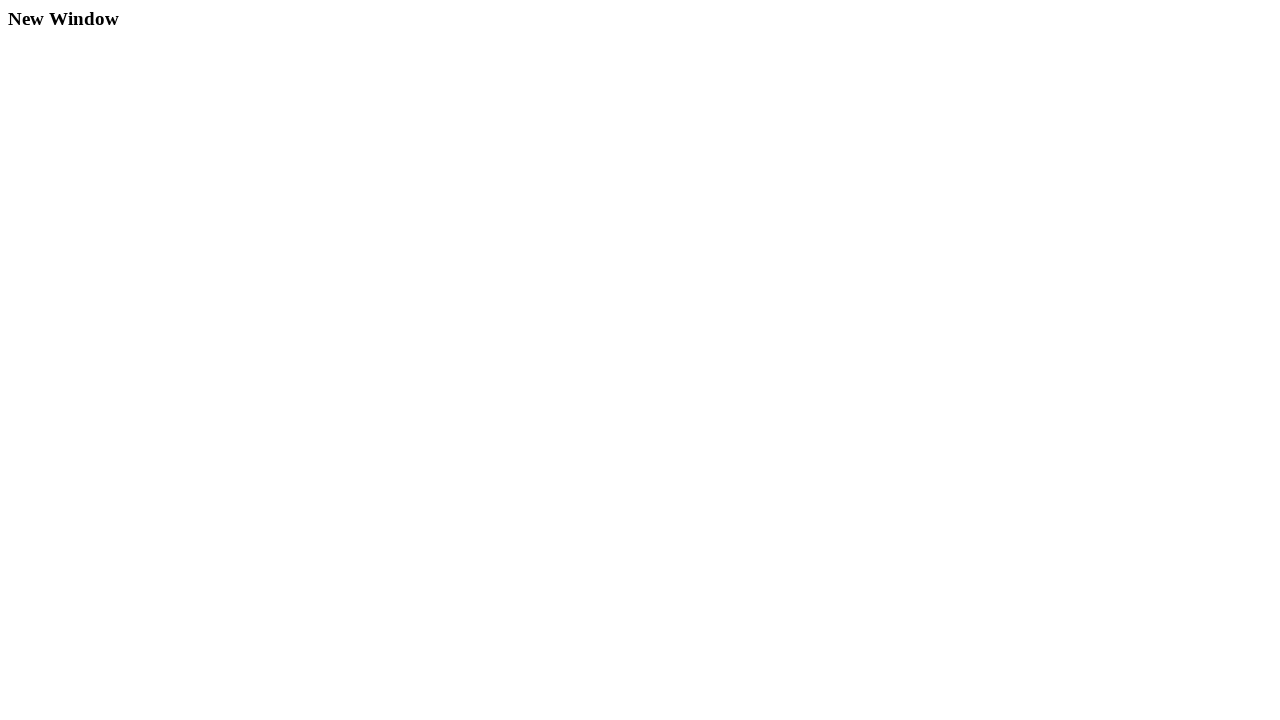

Read child window heading: 'New Window'
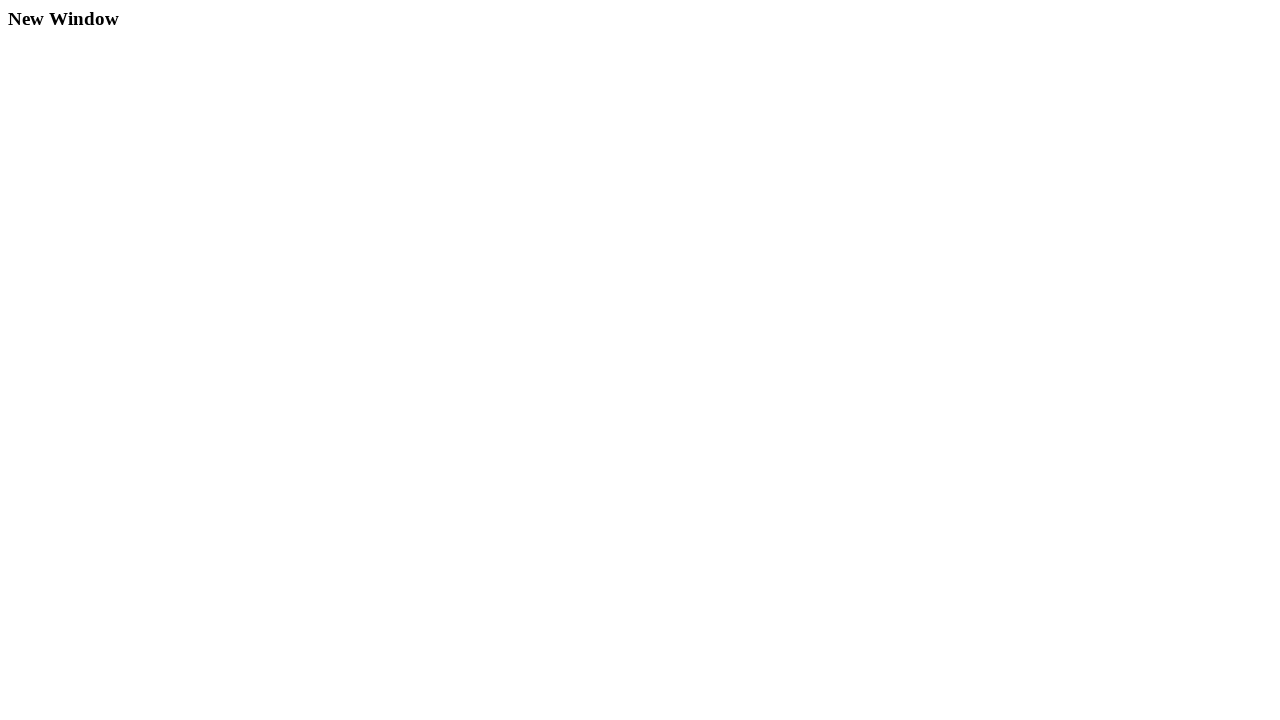

Read parent window heading: 'Opening a new window'
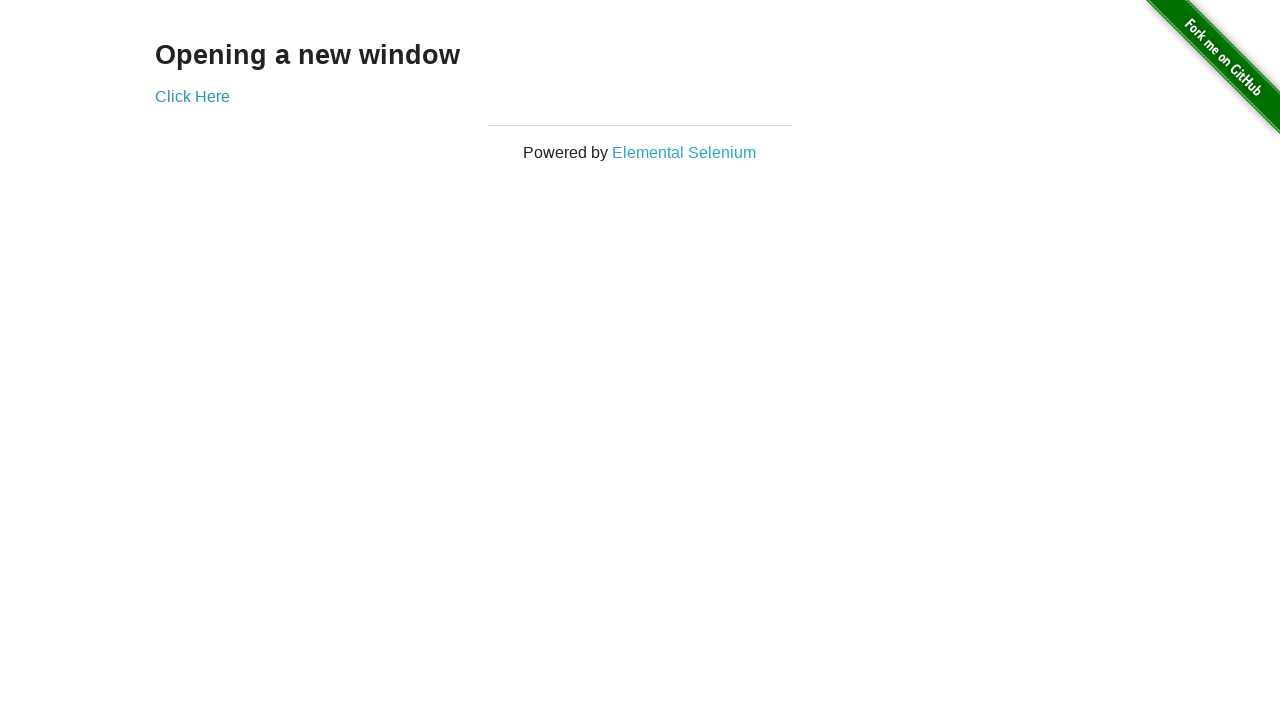

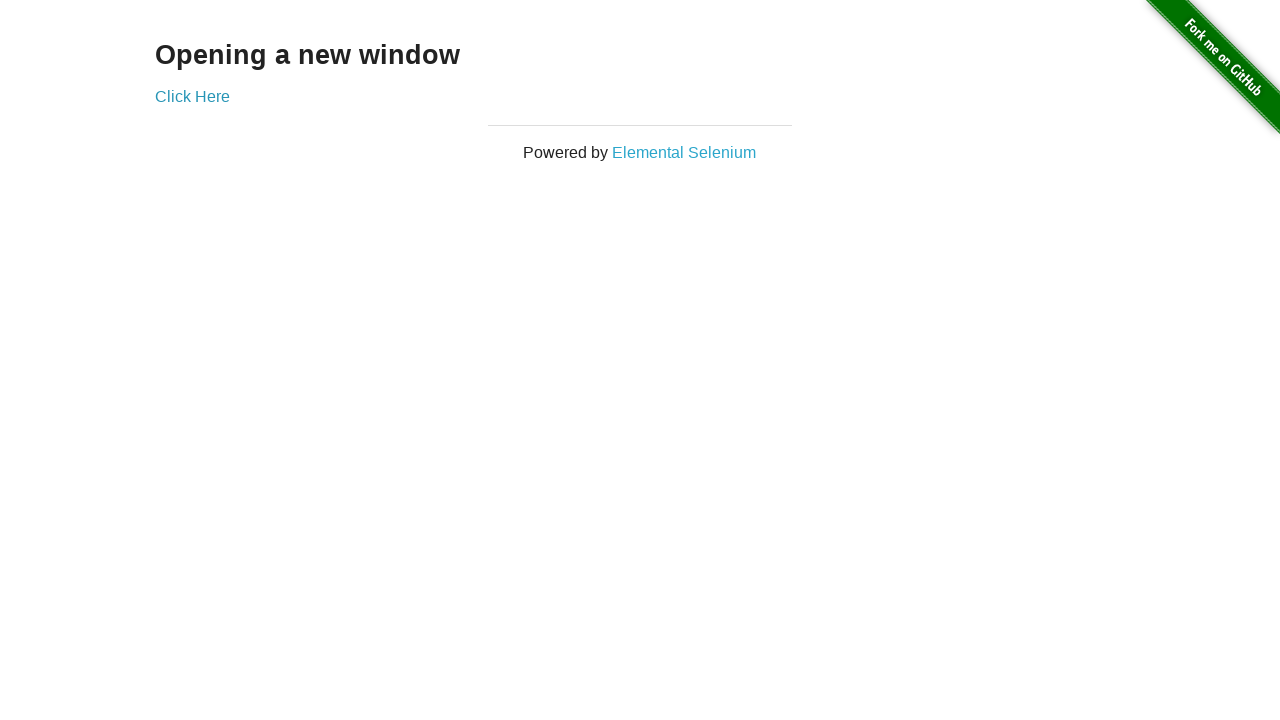